Tests that pressing Escape cancels the edit and restores the original text

Starting URL: https://demo.playwright.dev/todomvc

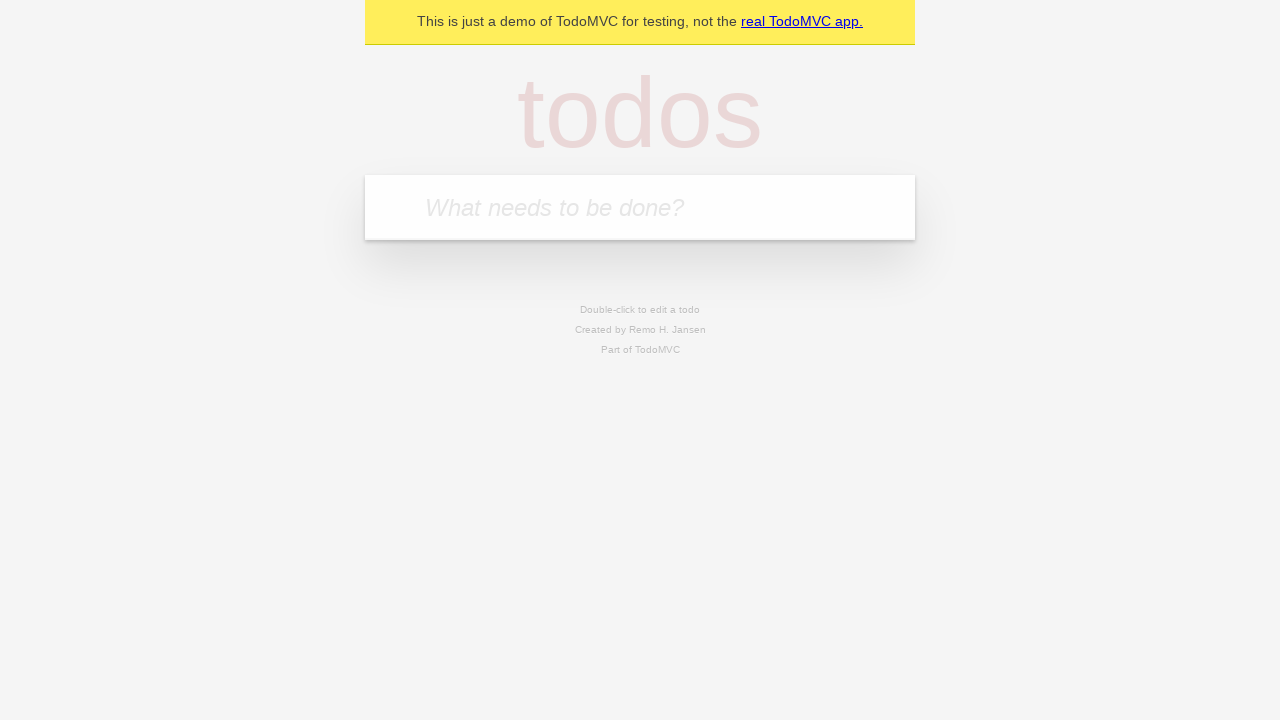

Filled new todo input with 'buy some cheese' on internal:attr=[placeholder="What needs to be done?"i]
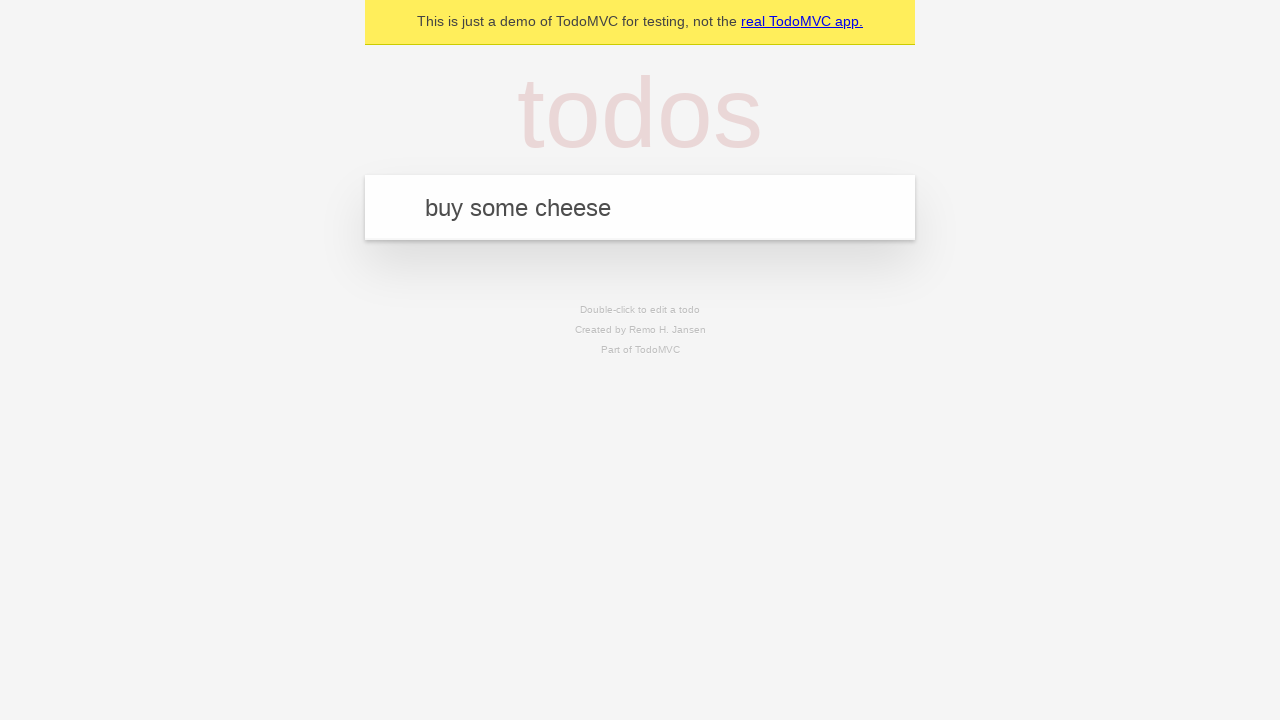

Pressed Enter to create todo 'buy some cheese' on internal:attr=[placeholder="What needs to be done?"i]
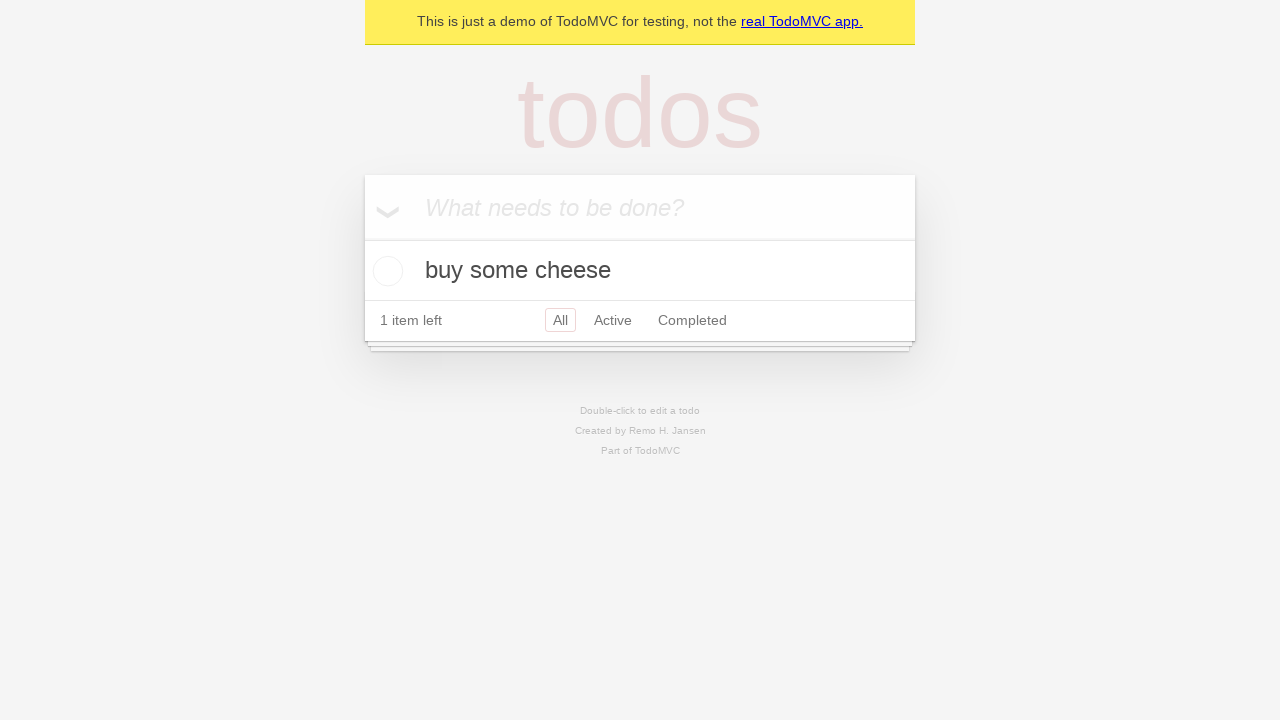

Filled new todo input with 'feed the cat' on internal:attr=[placeholder="What needs to be done?"i]
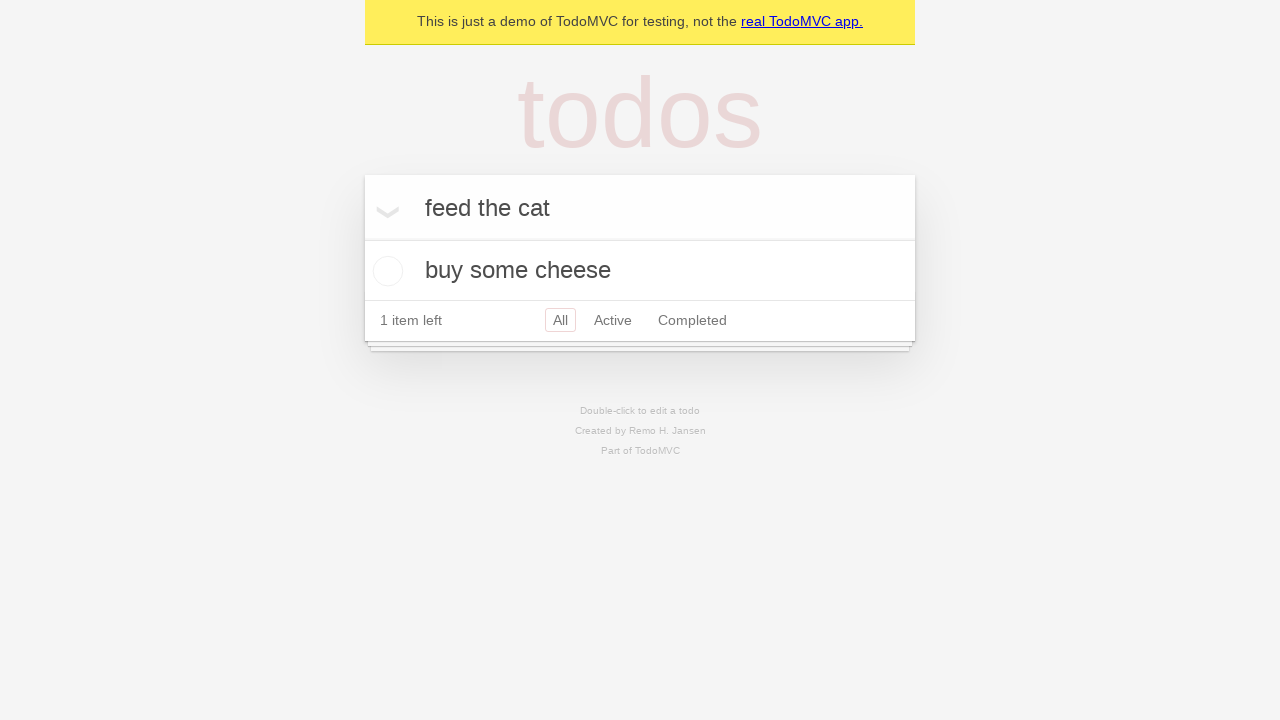

Pressed Enter to create todo 'feed the cat' on internal:attr=[placeholder="What needs to be done?"i]
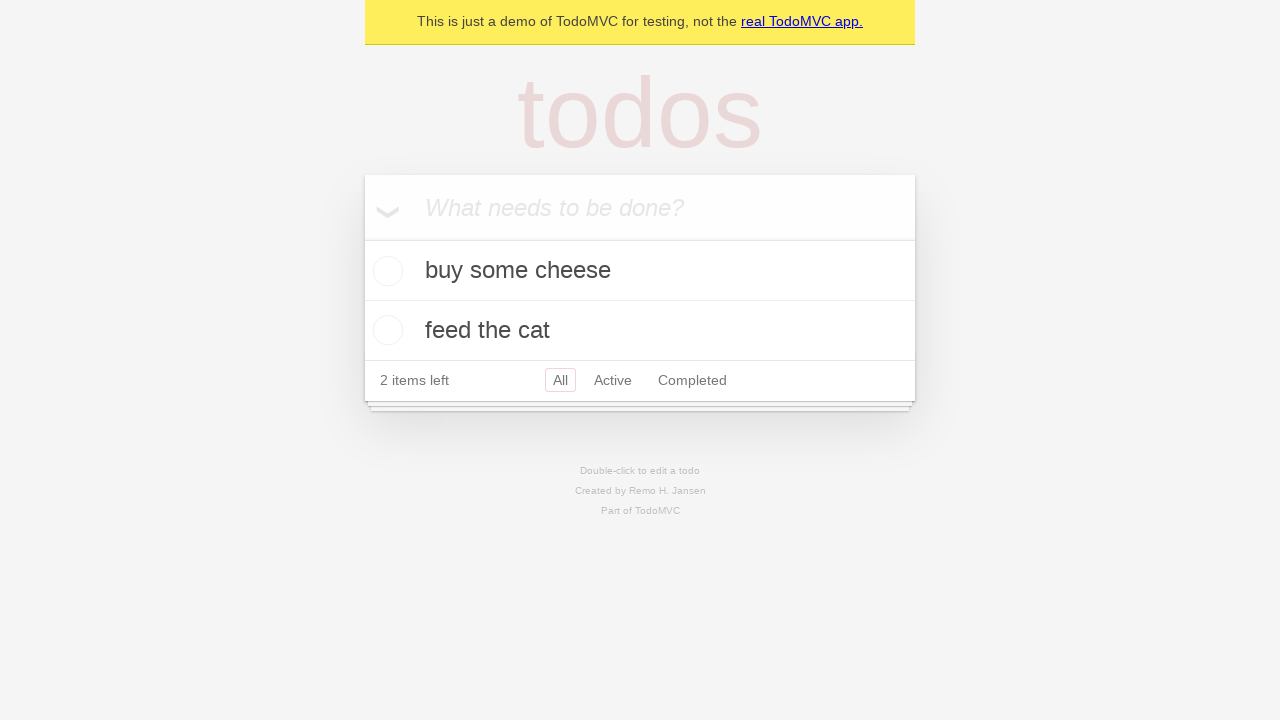

Filled new todo input with 'book a doctors appointment' on internal:attr=[placeholder="What needs to be done?"i]
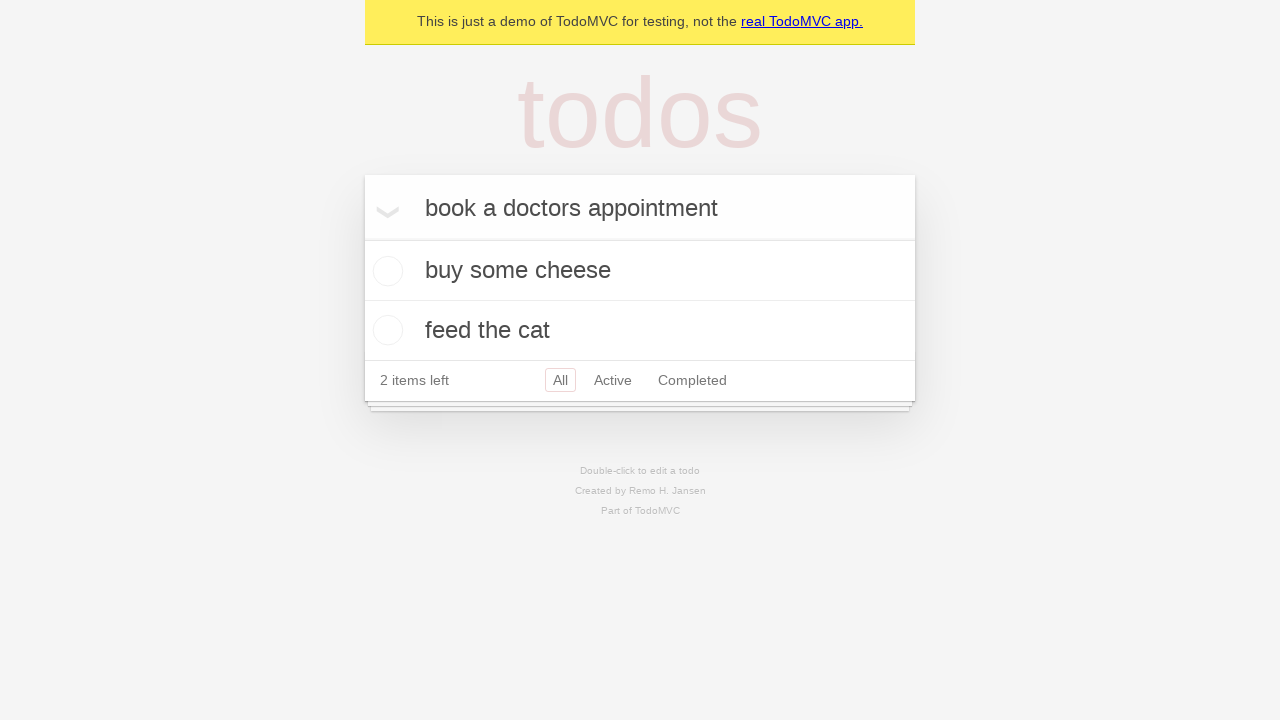

Pressed Enter to create todo 'book a doctors appointment' on internal:attr=[placeholder="What needs to be done?"i]
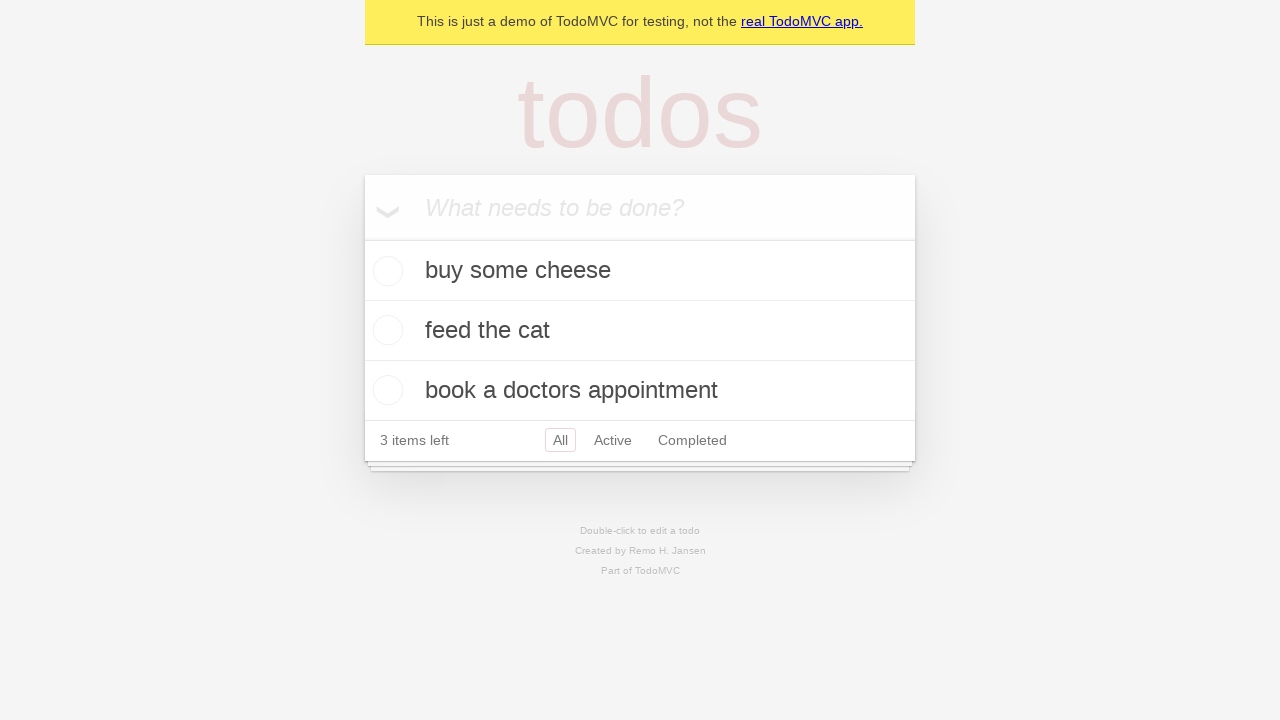

Waited for all 3 todos to load
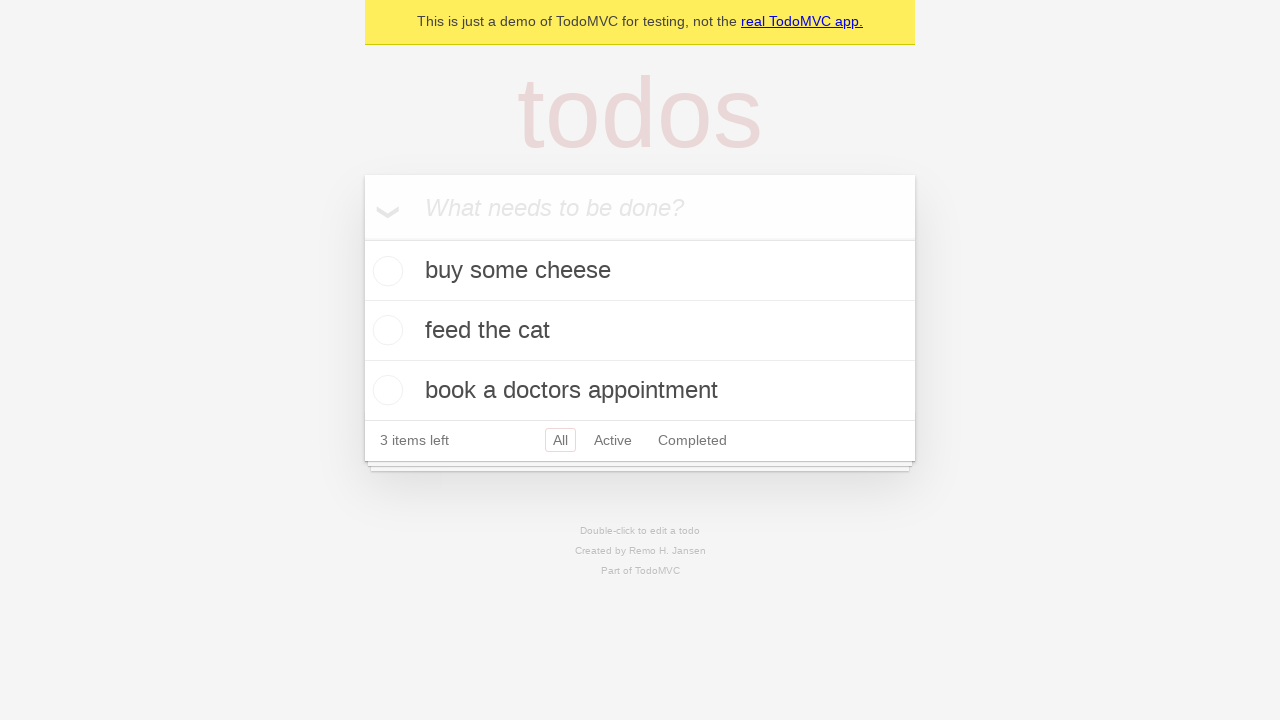

Double-clicked second todo to enter edit mode at (640, 331) on [data-testid='todo-item'] >> nth=1
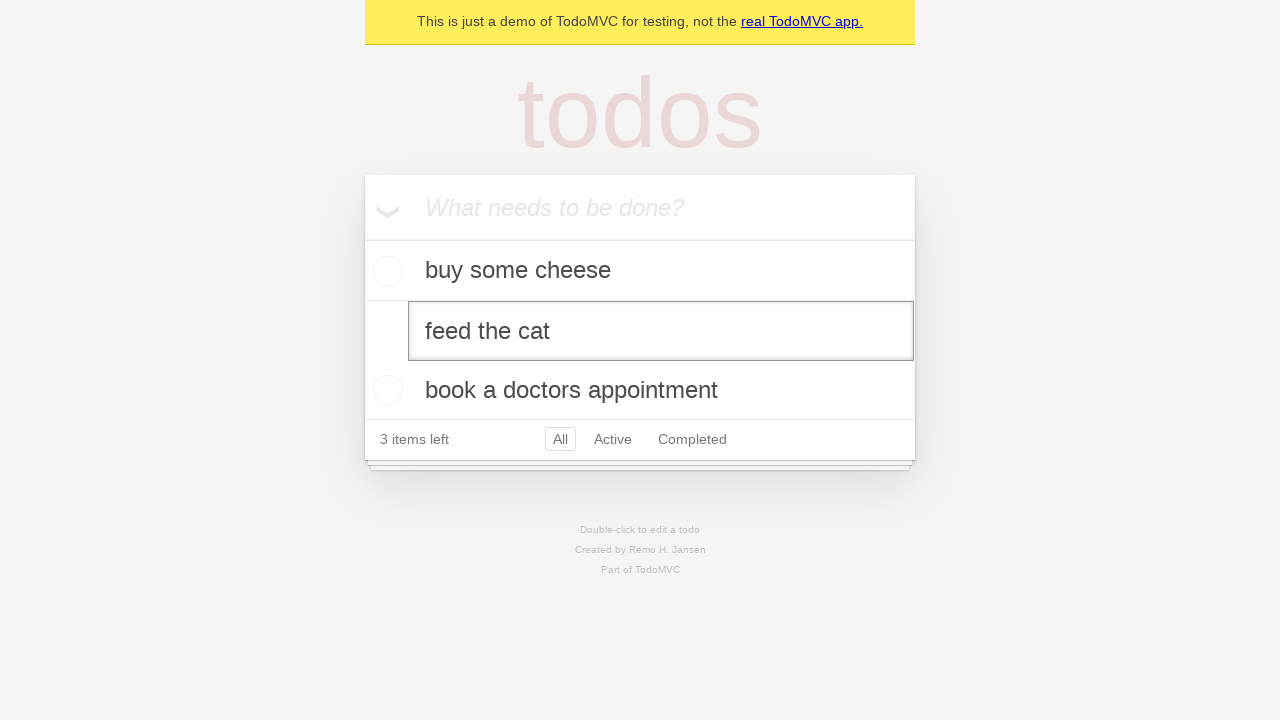

Filled edit field with new text 'buy some sausages' on [data-testid='todo-item'] >> nth=1 >> internal:role=textbox[name="Edit"i]
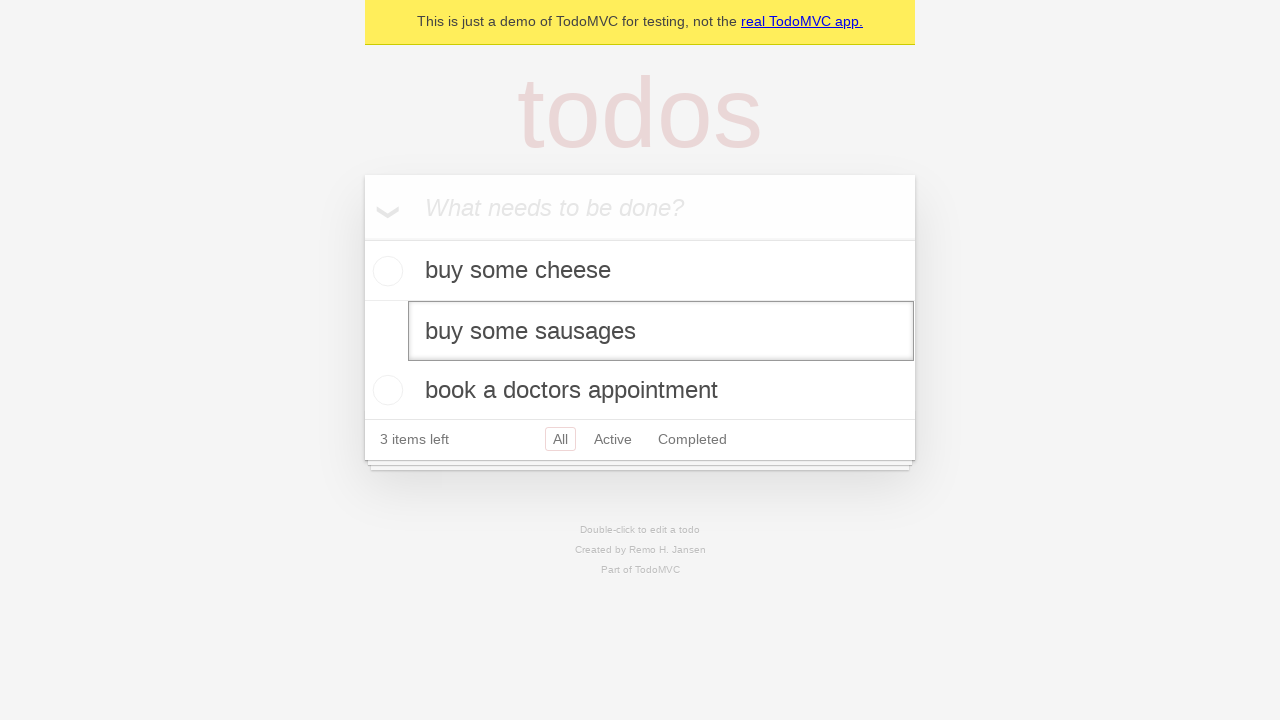

Pressed Escape to cancel edit and restore original text on [data-testid='todo-item'] >> nth=1 >> internal:role=textbox[name="Edit"i]
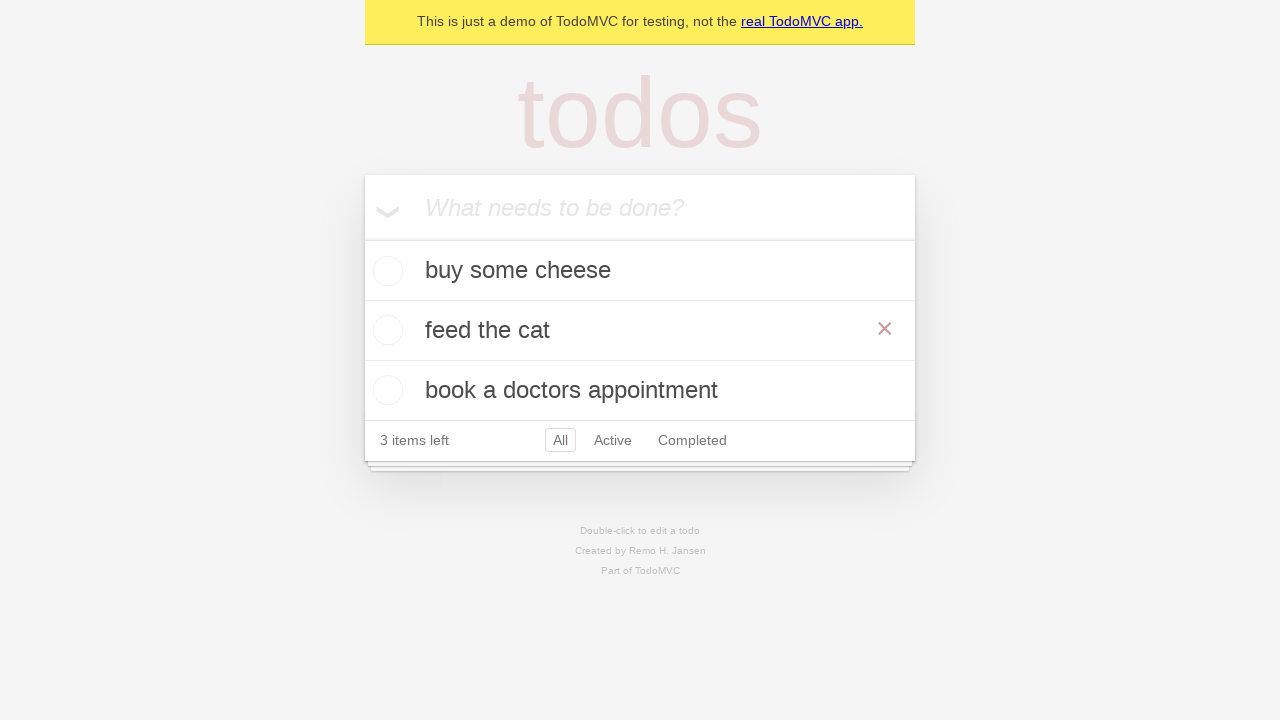

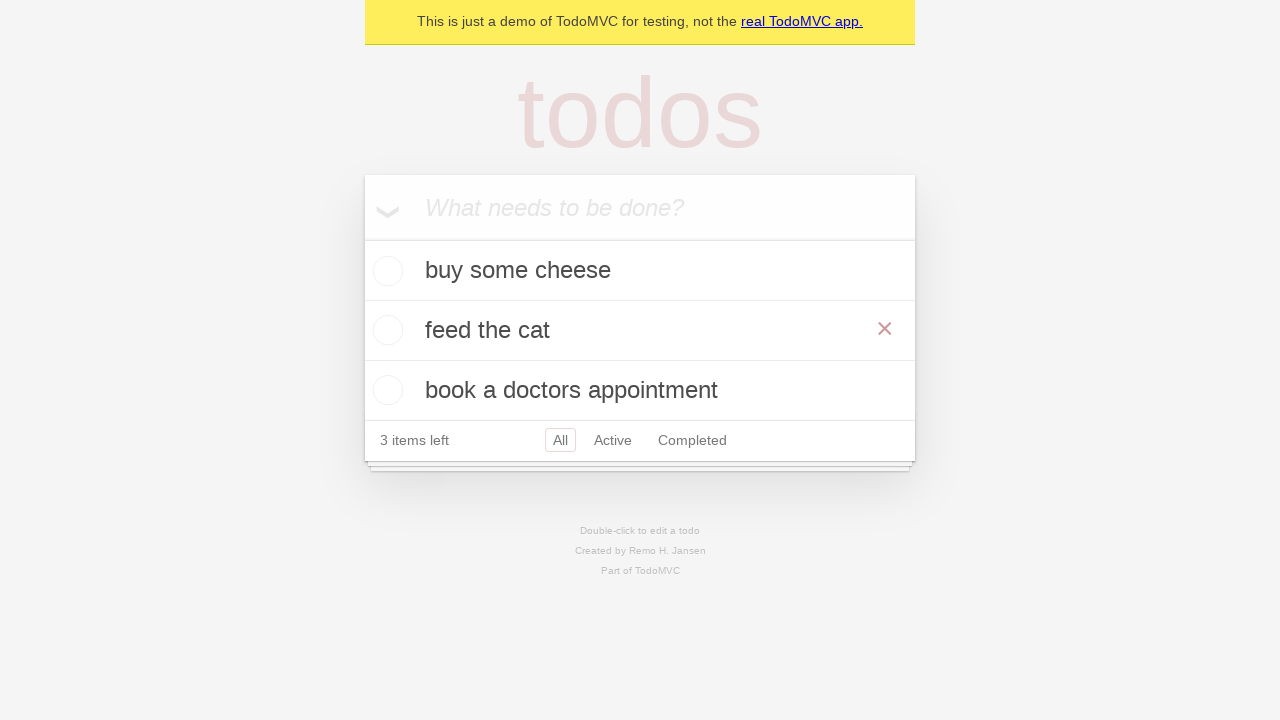